Tests responsive design at mobile viewport width (375px) and verifies no horizontal scroll

Starting URL: https://stage.geckoadvisor.com

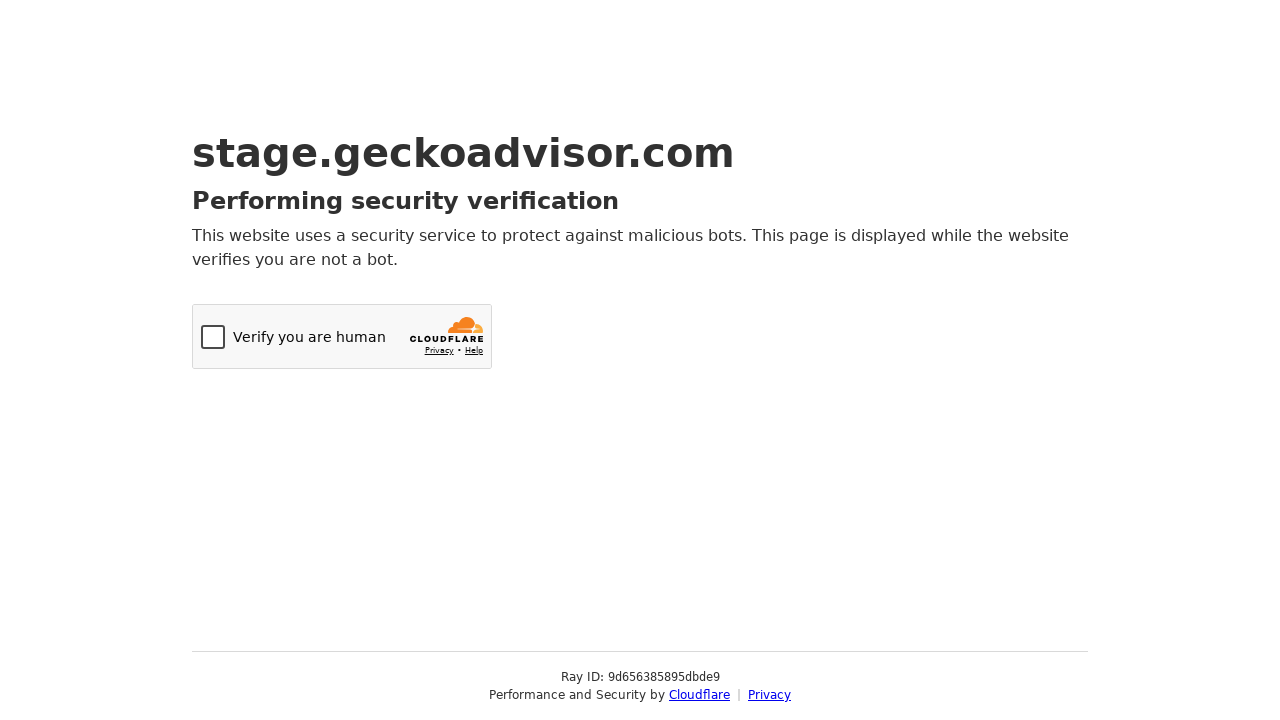

Set viewport to mobile size (375px width, 667px height)
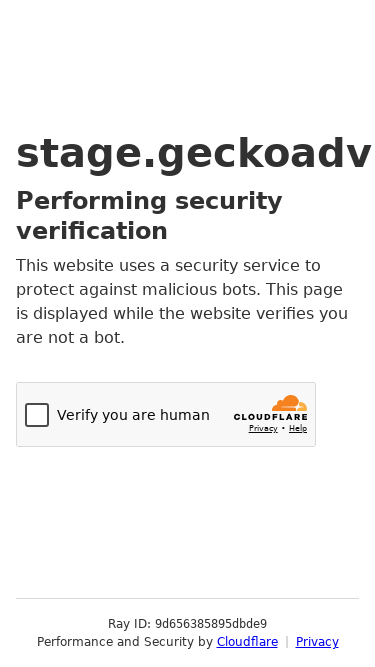

Reloaded page with mobile viewport
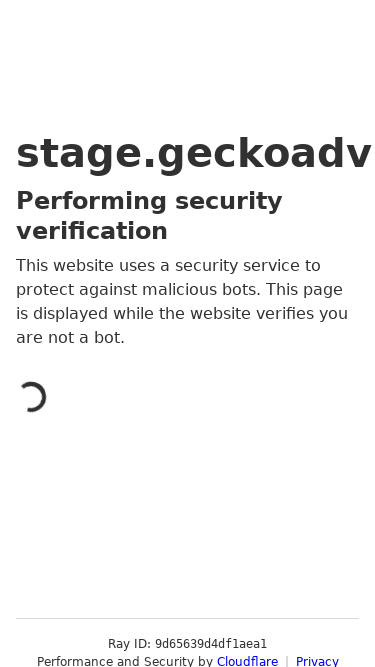

Waited for page to reach networkidle state
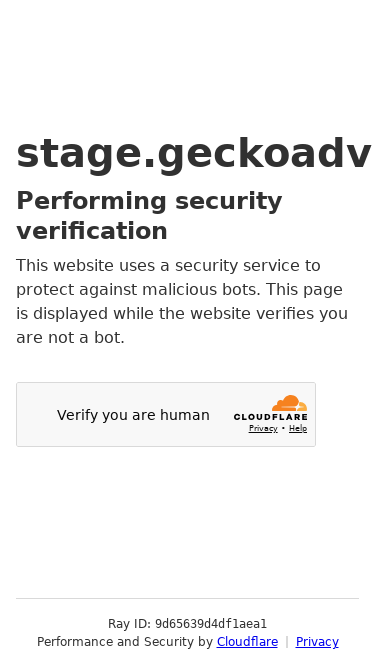

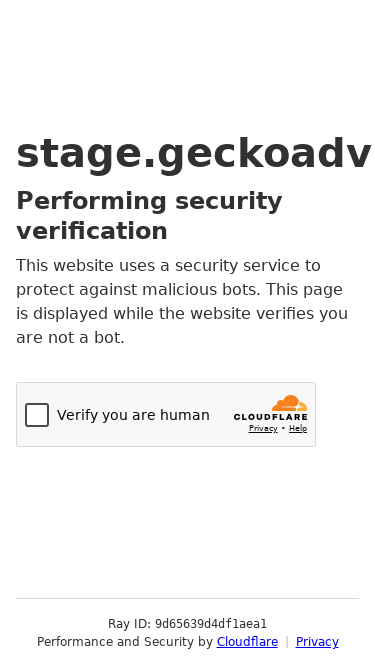